Tests checkbox functionality by clicking on the Senior Citizen Discount checkbox and verifying it becomes selected, then counts all checkboxes on the page

Starting URL: https://rahulshettyacademy.com/dropdownsPractise/

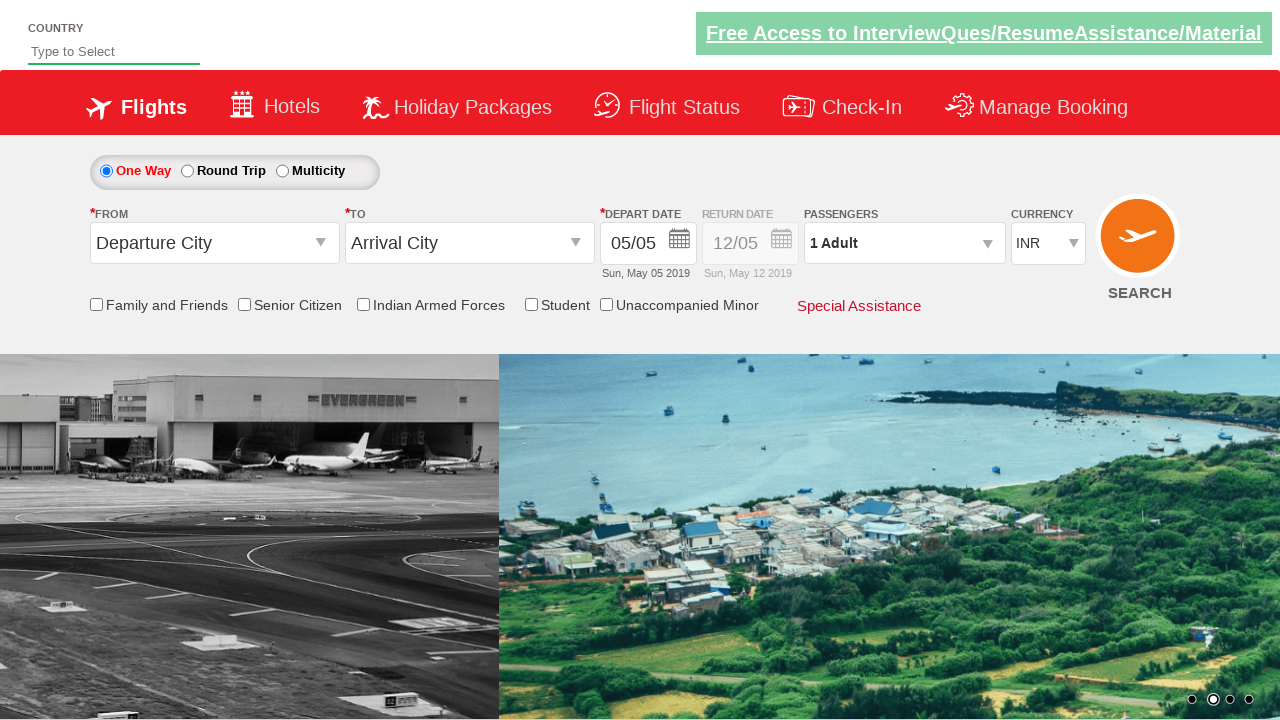

Clicked on Senior Citizen Discount checkbox at (244, 304) on input[id*='SeniorCitizenDiscount']
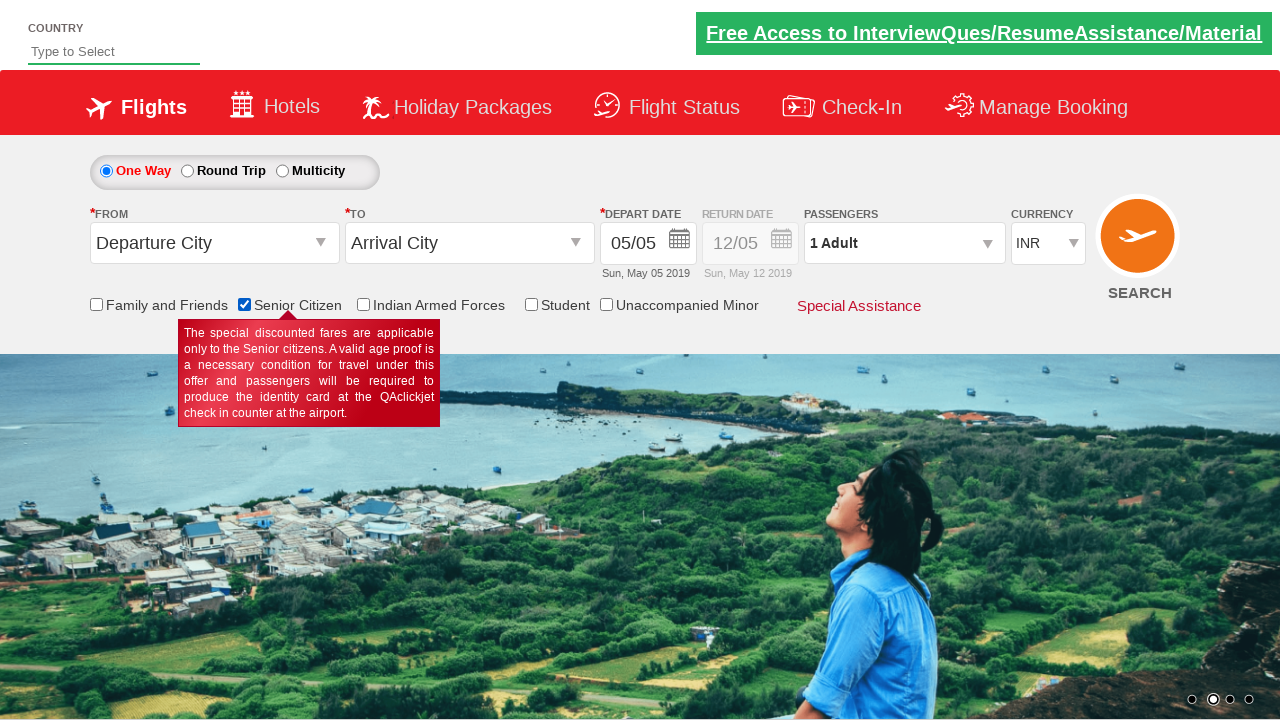

Located Senior Citizen Discount checkbox element
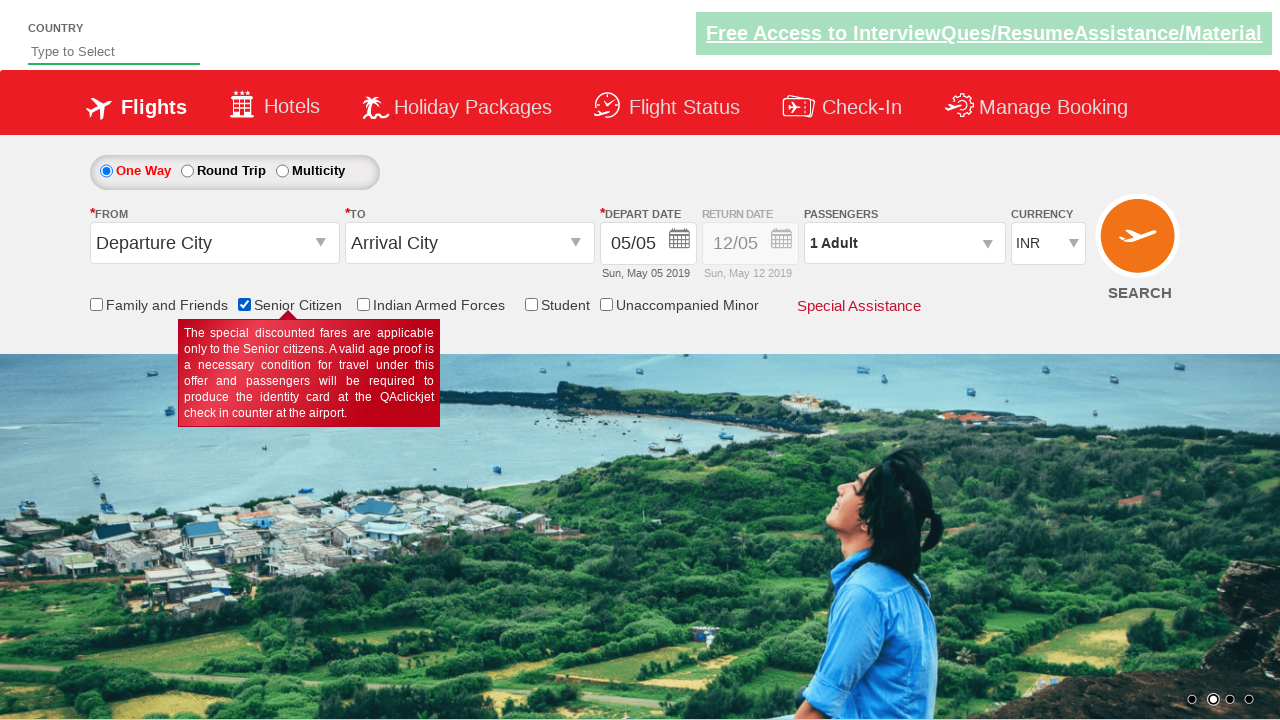

Verified Senior Citizen Discount checkbox is selected
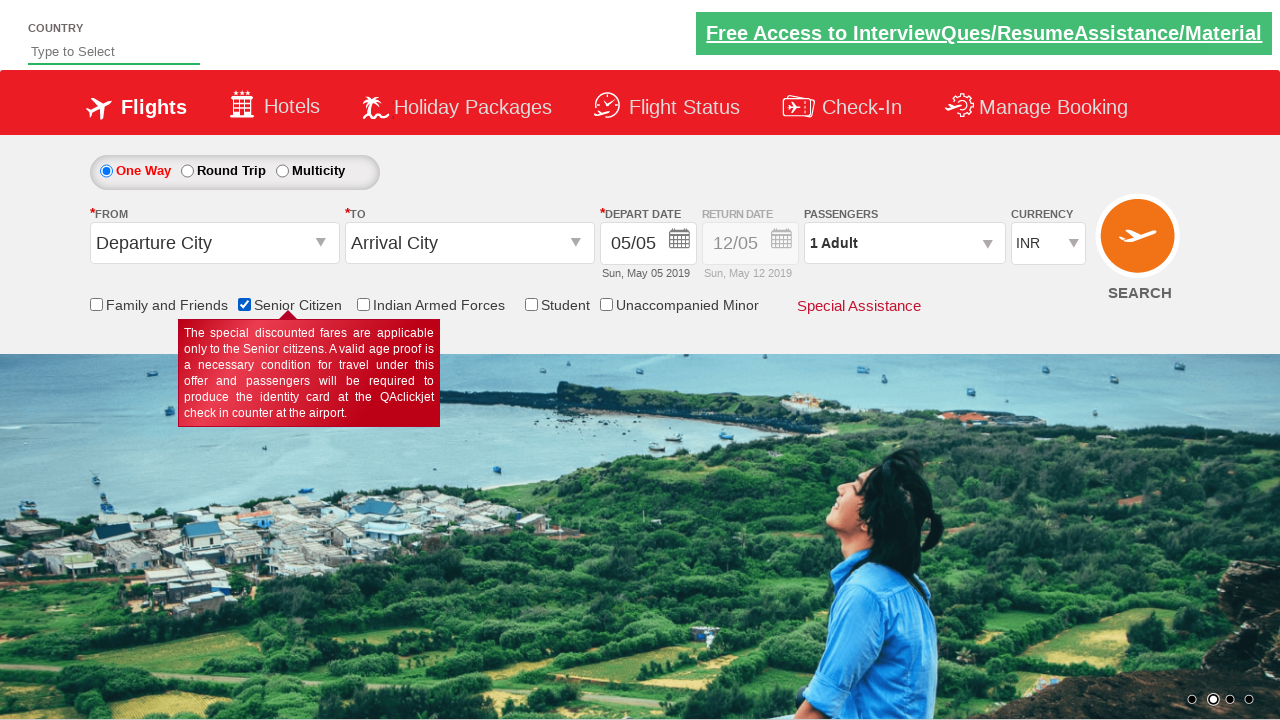

Located all checkboxes on the page
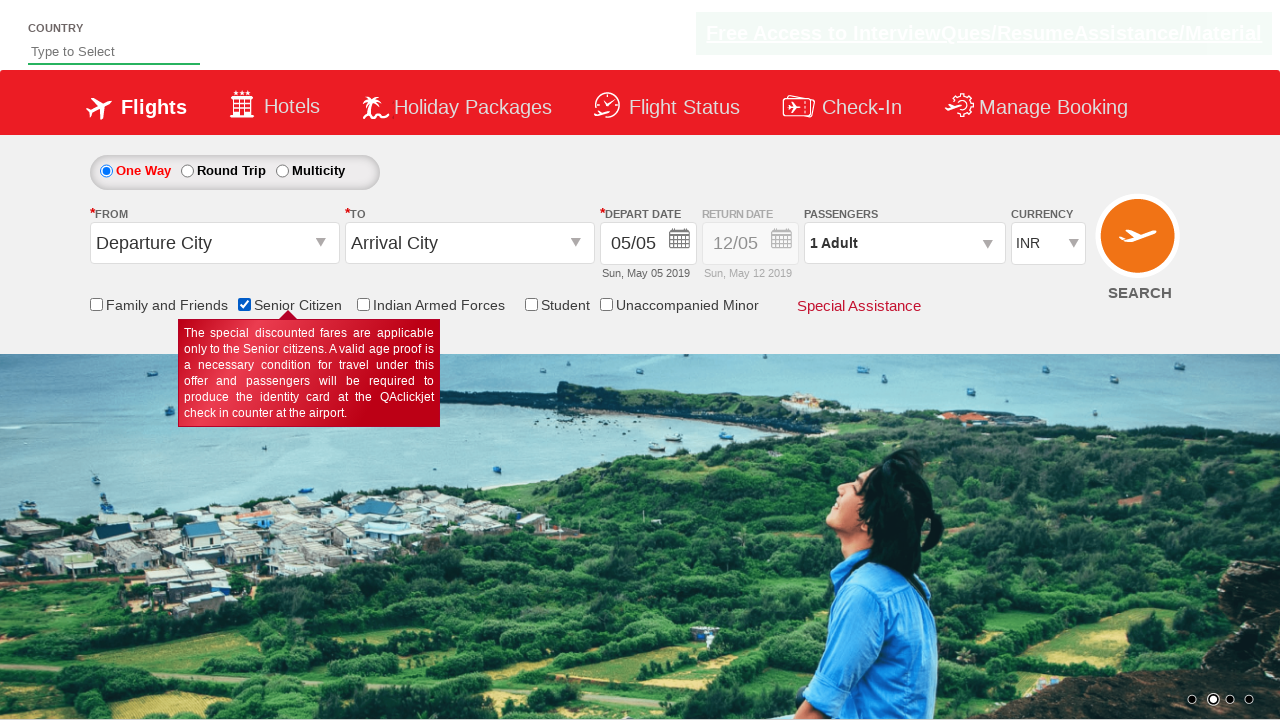

Counted total checkboxes on page: 6
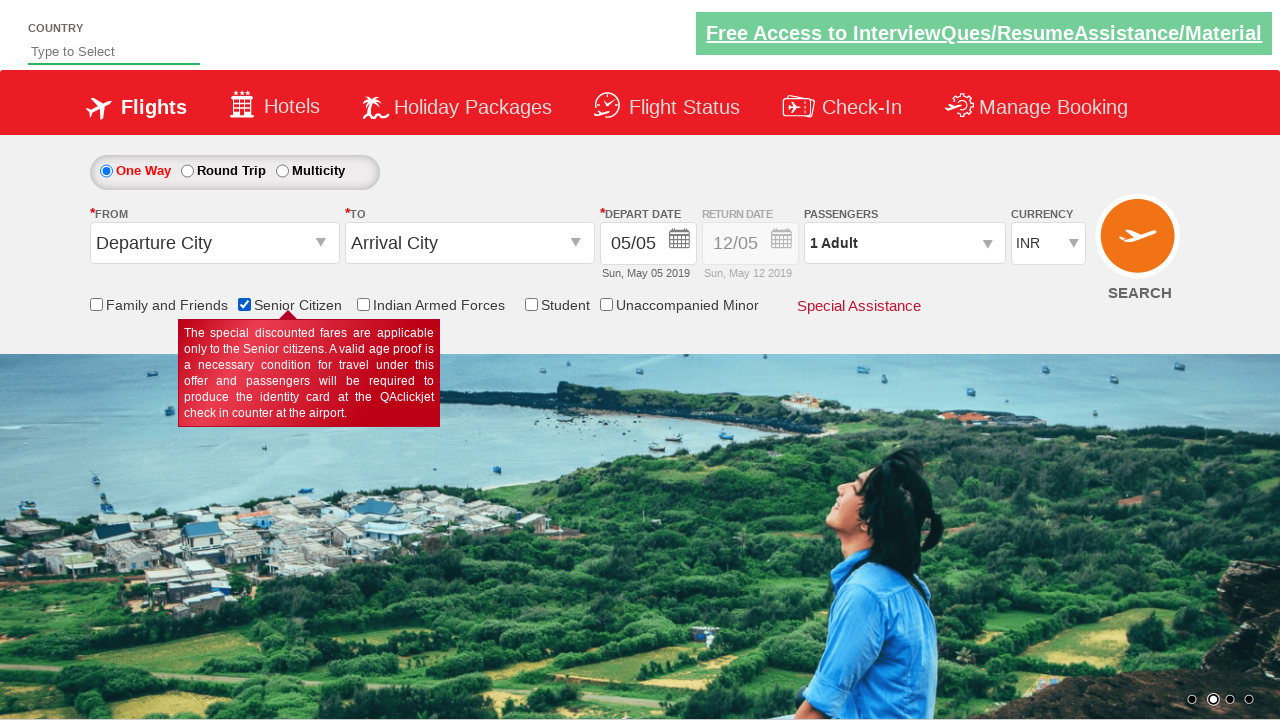

Printed total checkbox count to console: 6
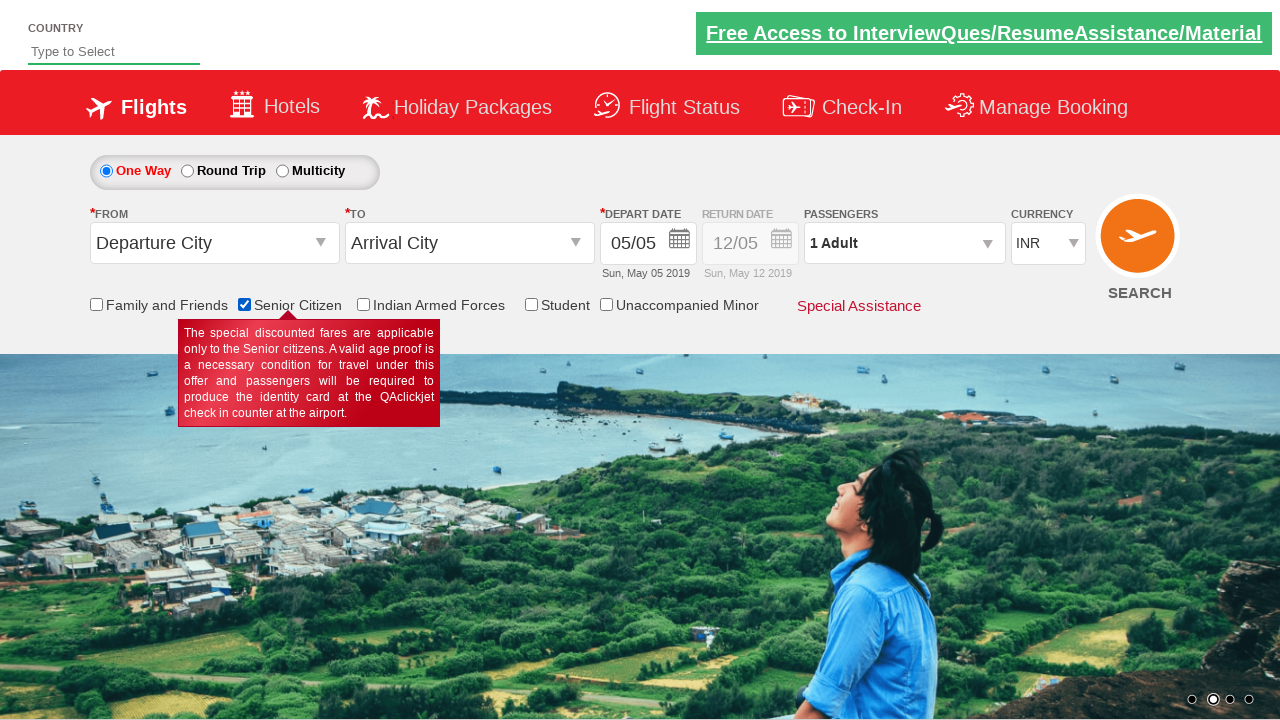

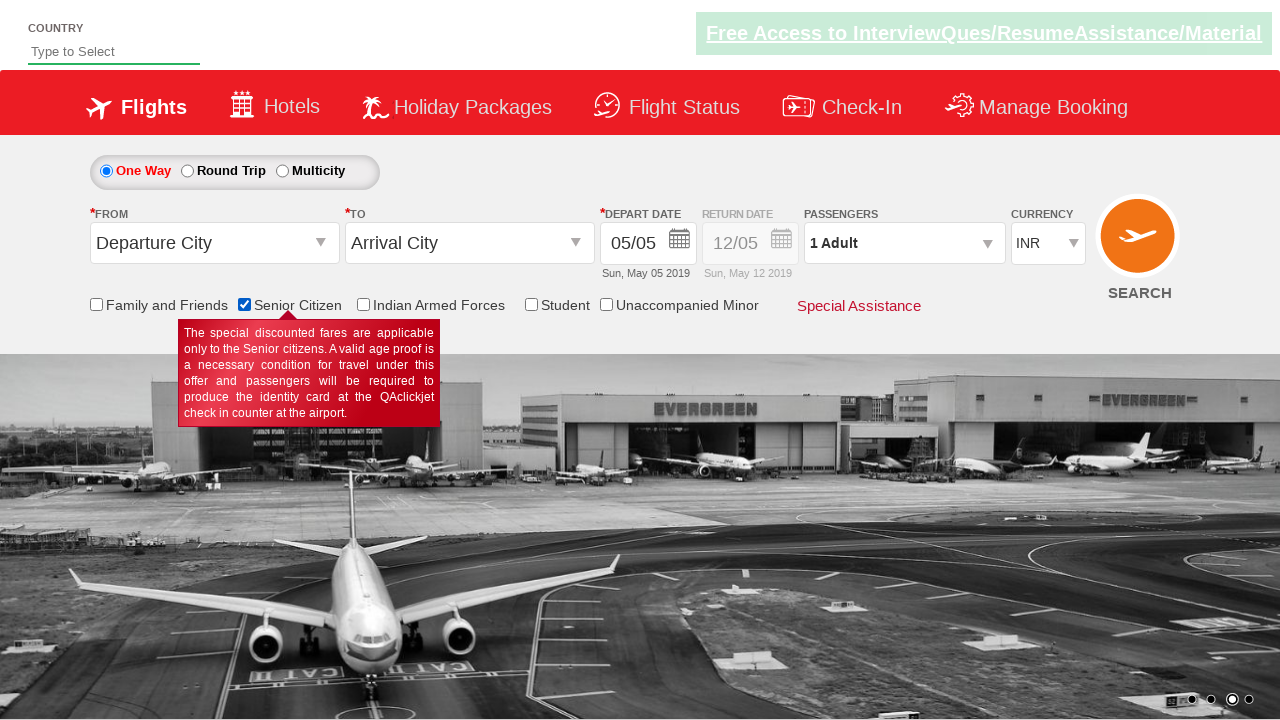